Tests submitting an answer on a Stepik lesson page by filling in a textarea with a response and clicking the submit button.

Starting URL: https://stepik.org/lesson/25969/step/12

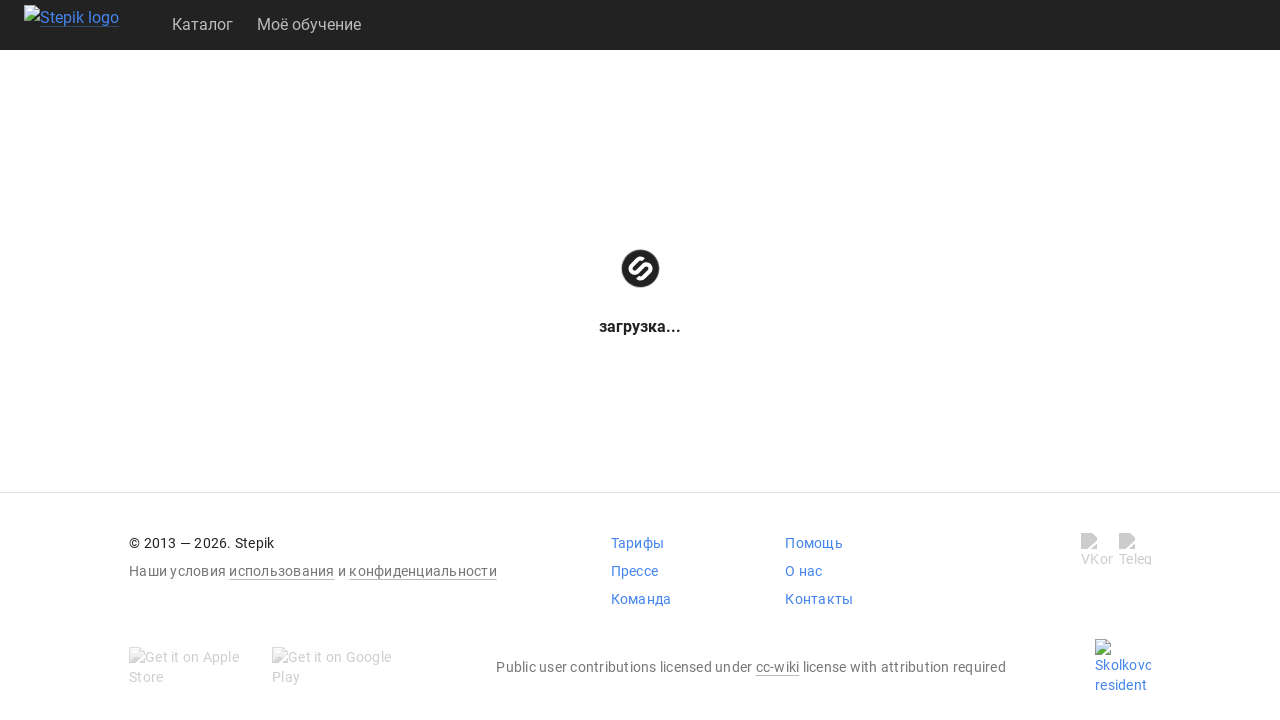

Waited for textarea to be available
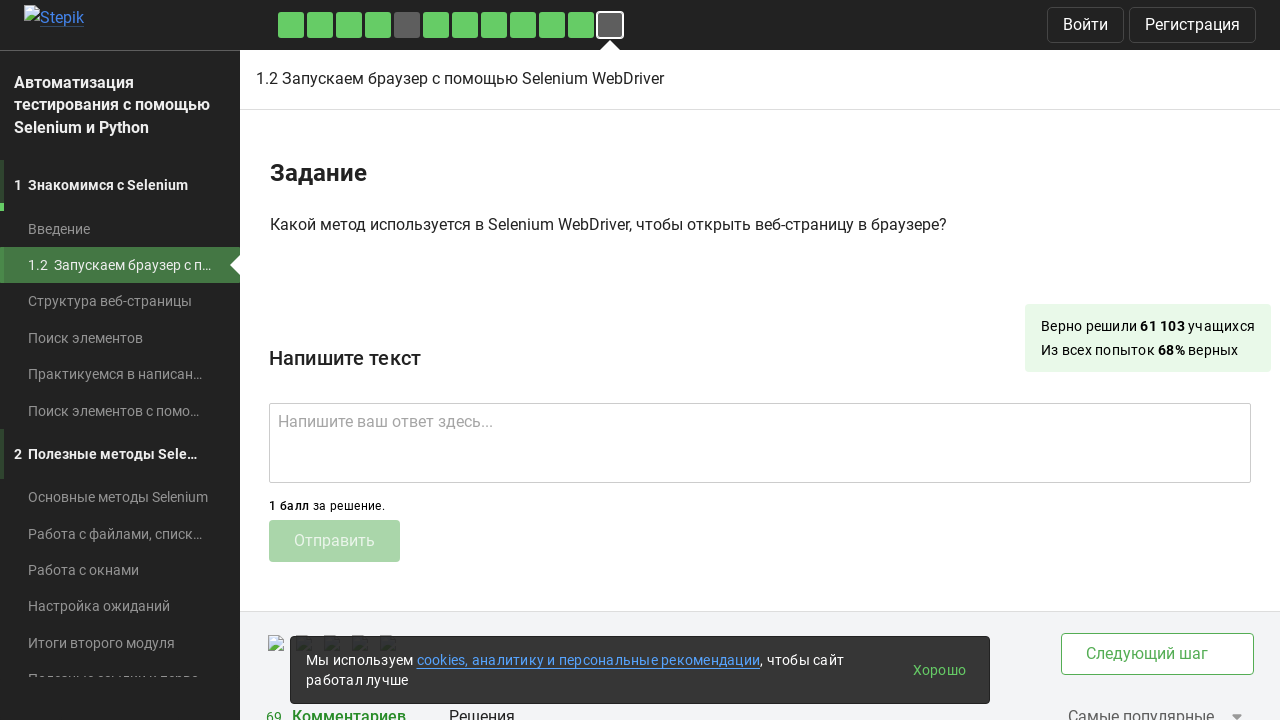

Filled textarea with answer 'get()' on .textarea
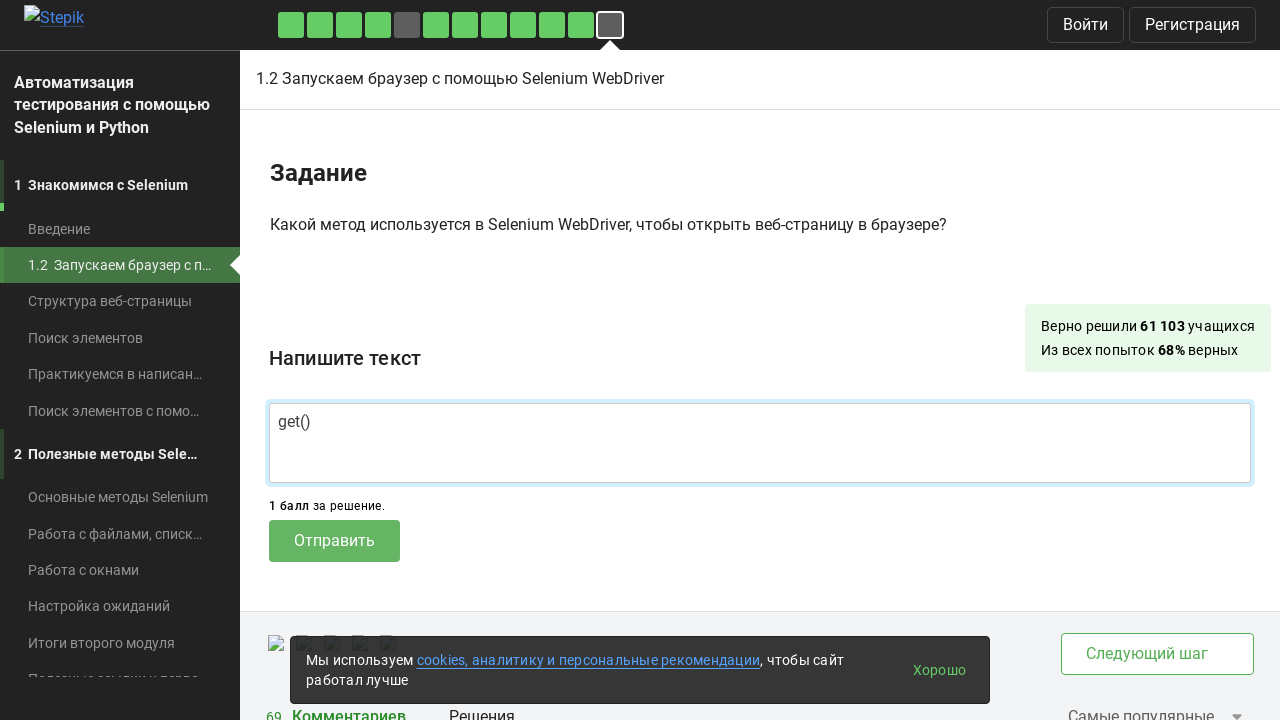

Waited for submit button to be available
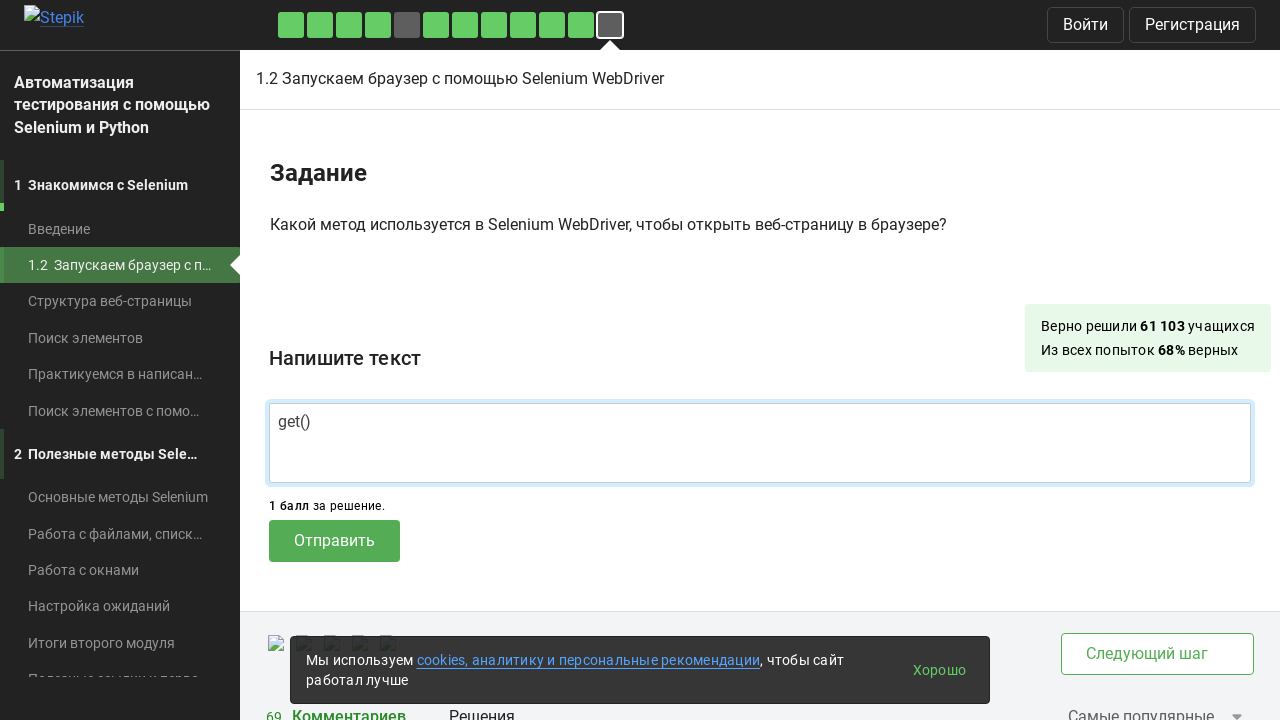

Clicked submit button to submit answer at (334, 541) on .submit-submission
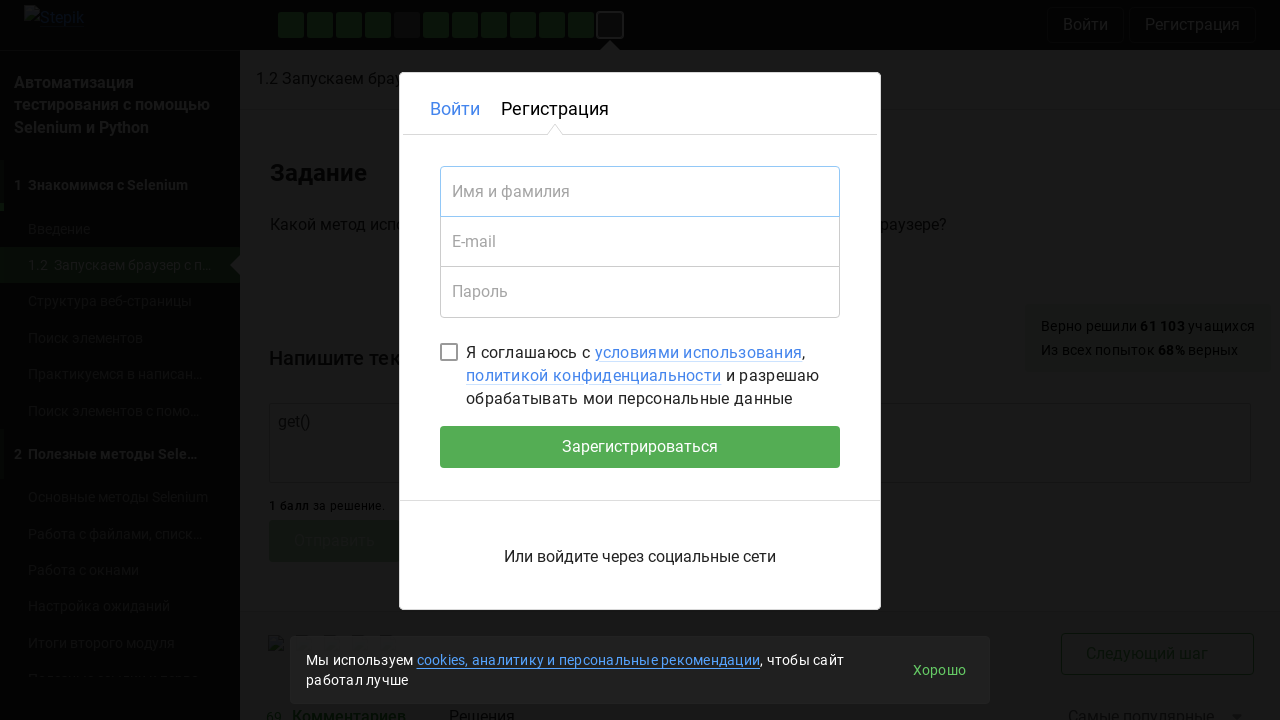

Waited 2 seconds for response/feedback to appear
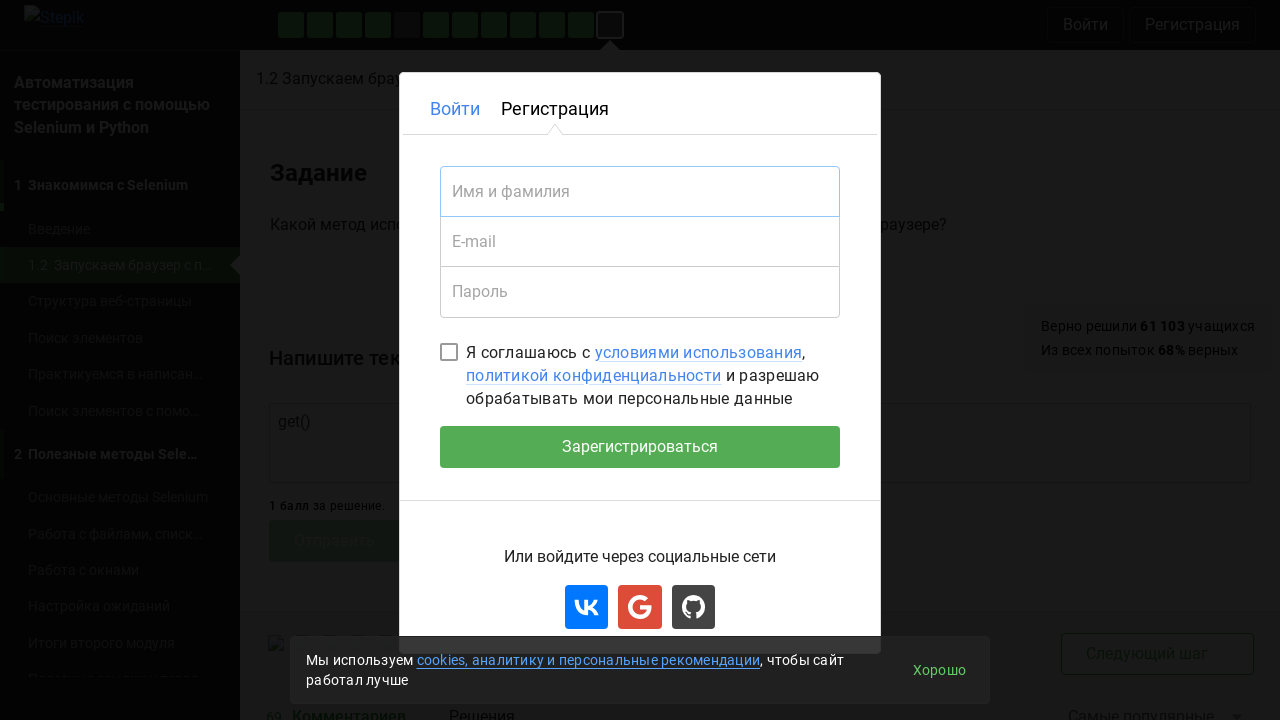

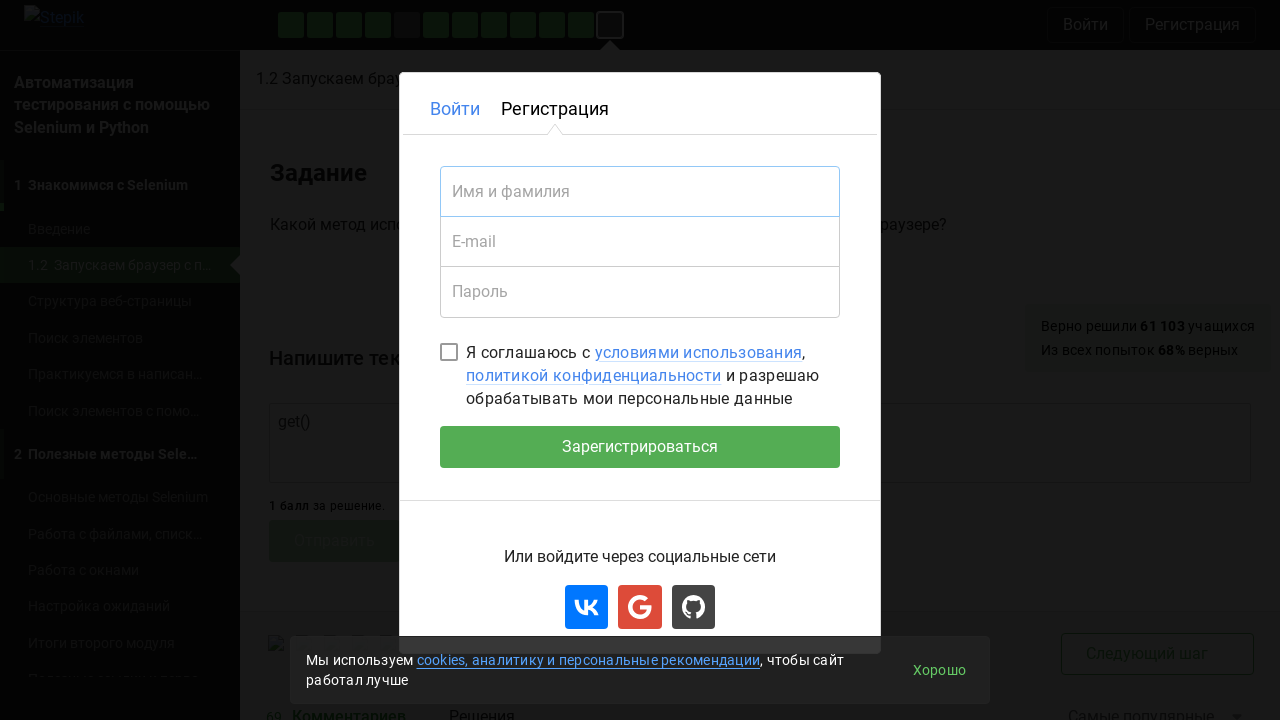